Tests checkbox functionality by locating all checkboxes on the page and selecting any that are not already checked

Starting URL: https://the-internet.herokuapp.com/checkboxes

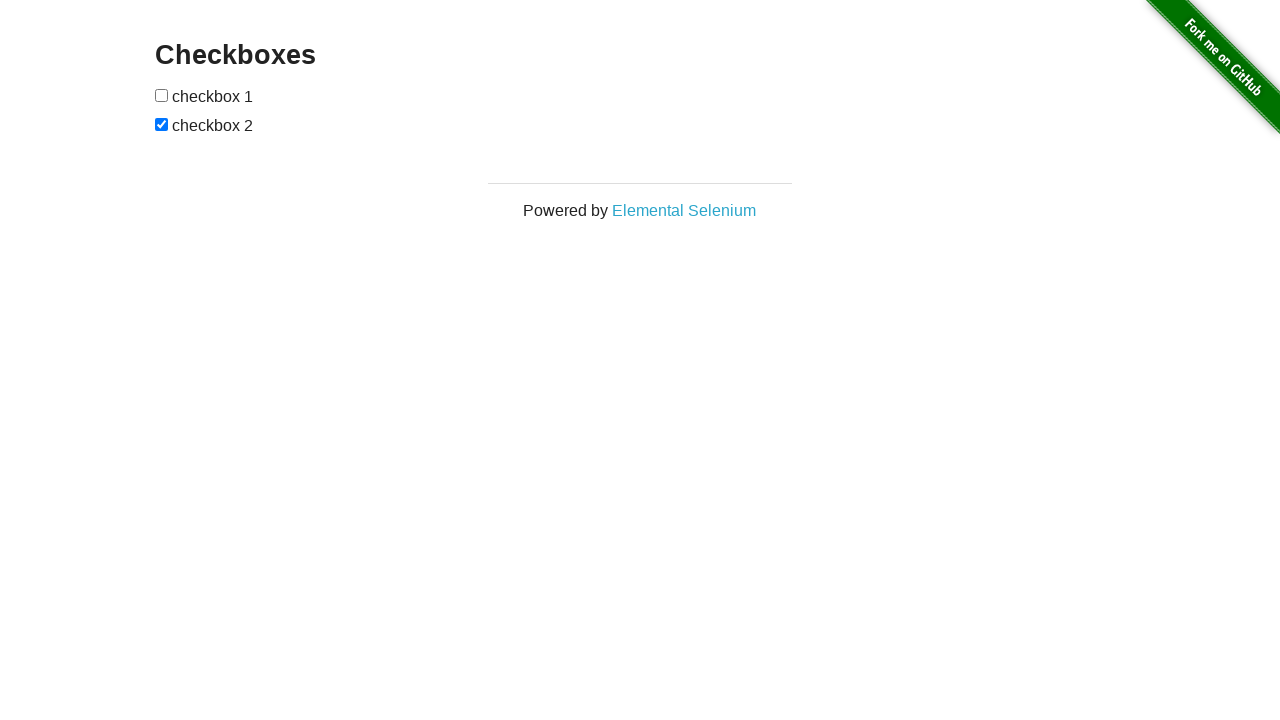

Located all checkboxes on the page
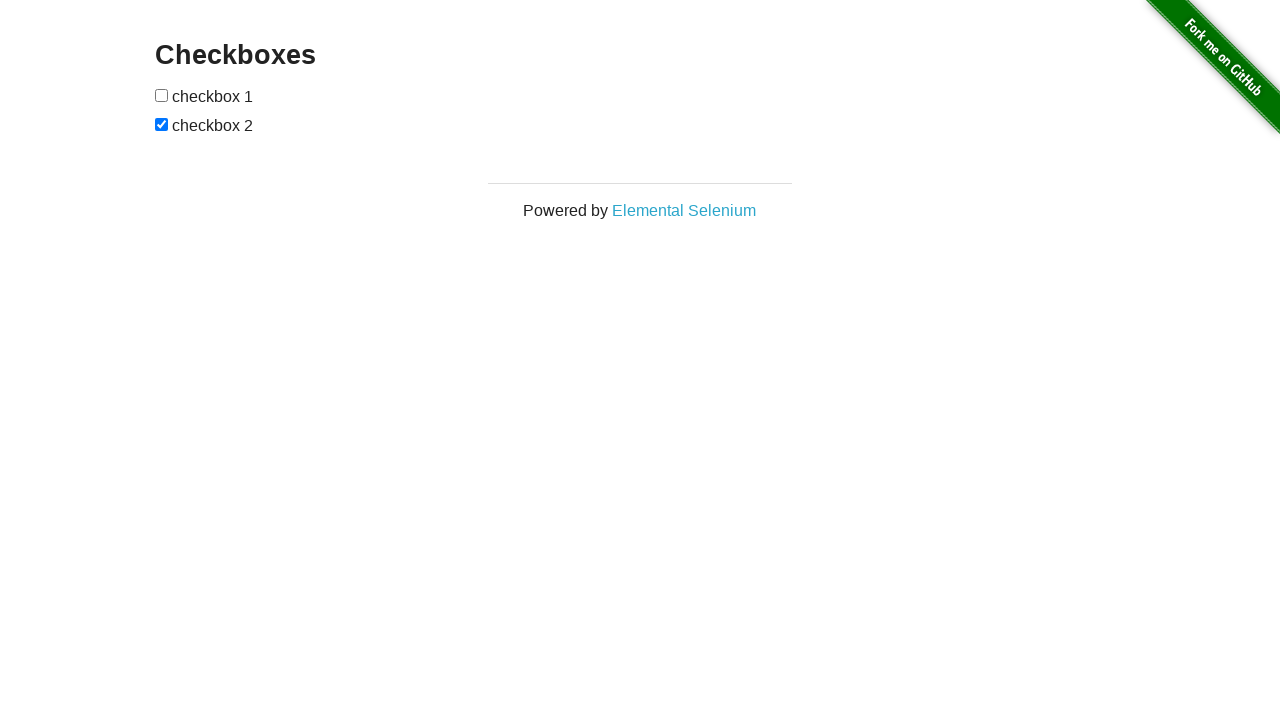

Found 2 checkboxes on the page
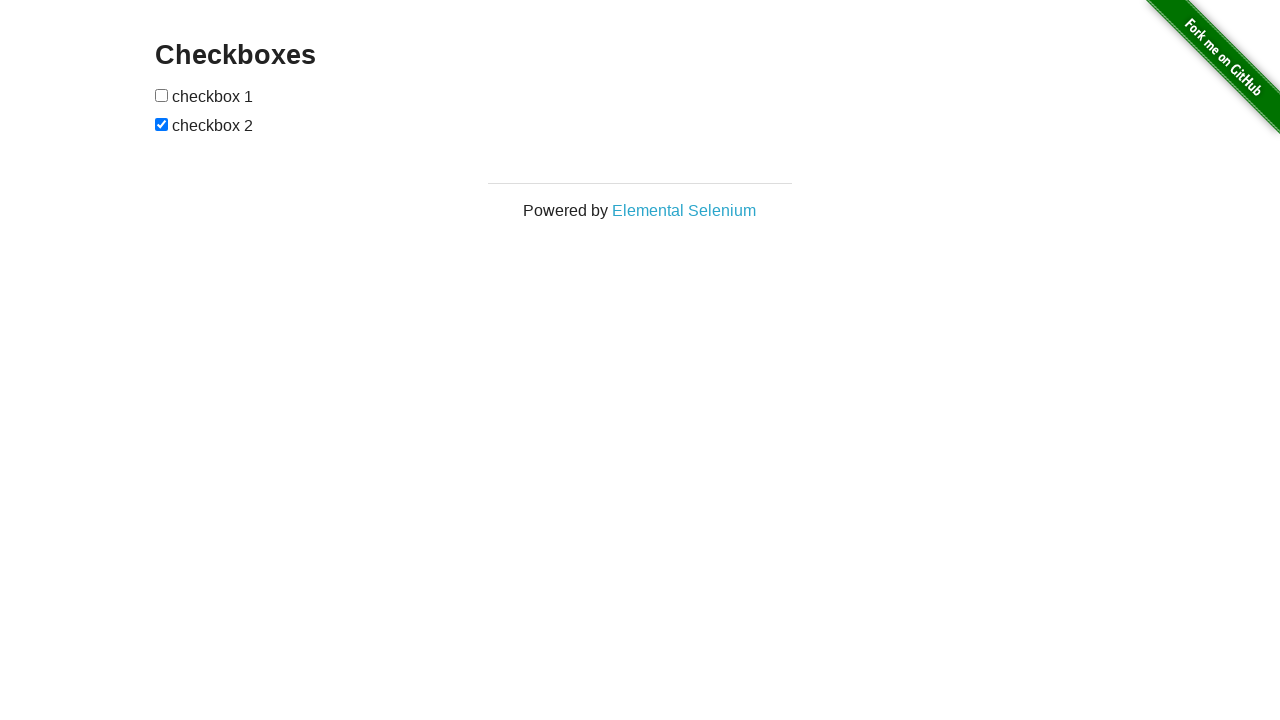

Retrieved checkbox 1 of 2
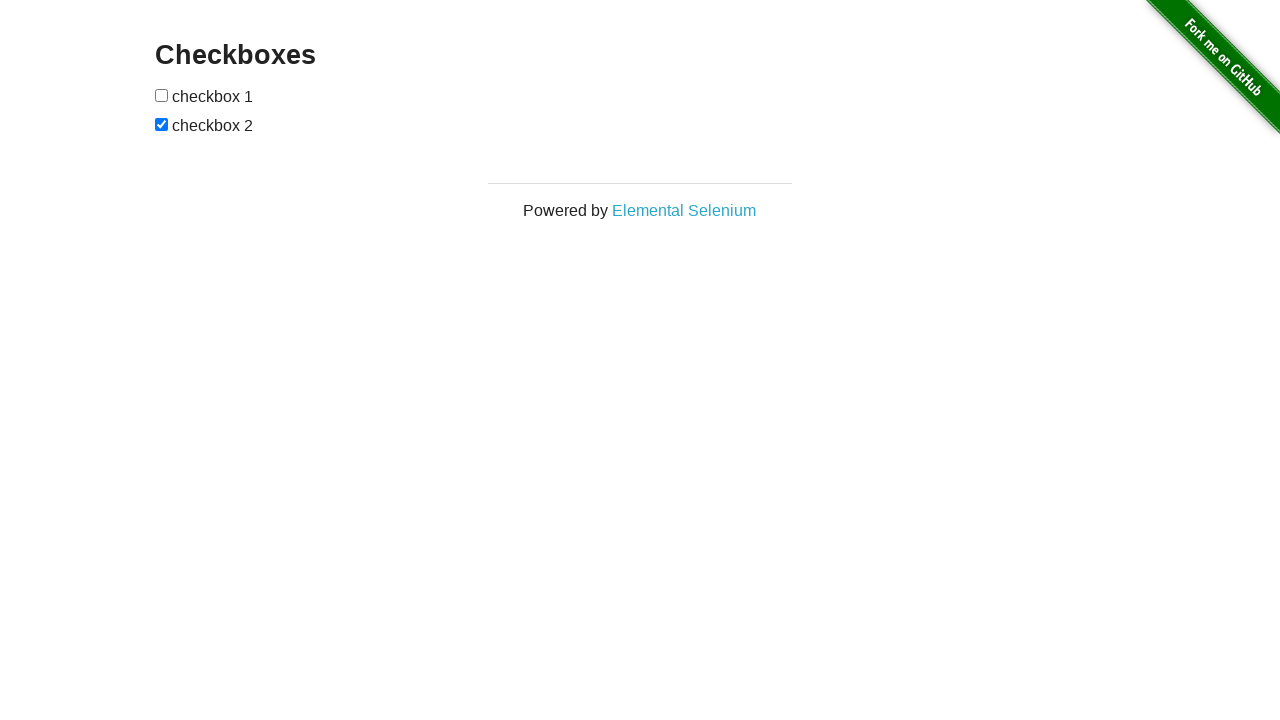

Checkbox 1 is not checked, proceeding to select it
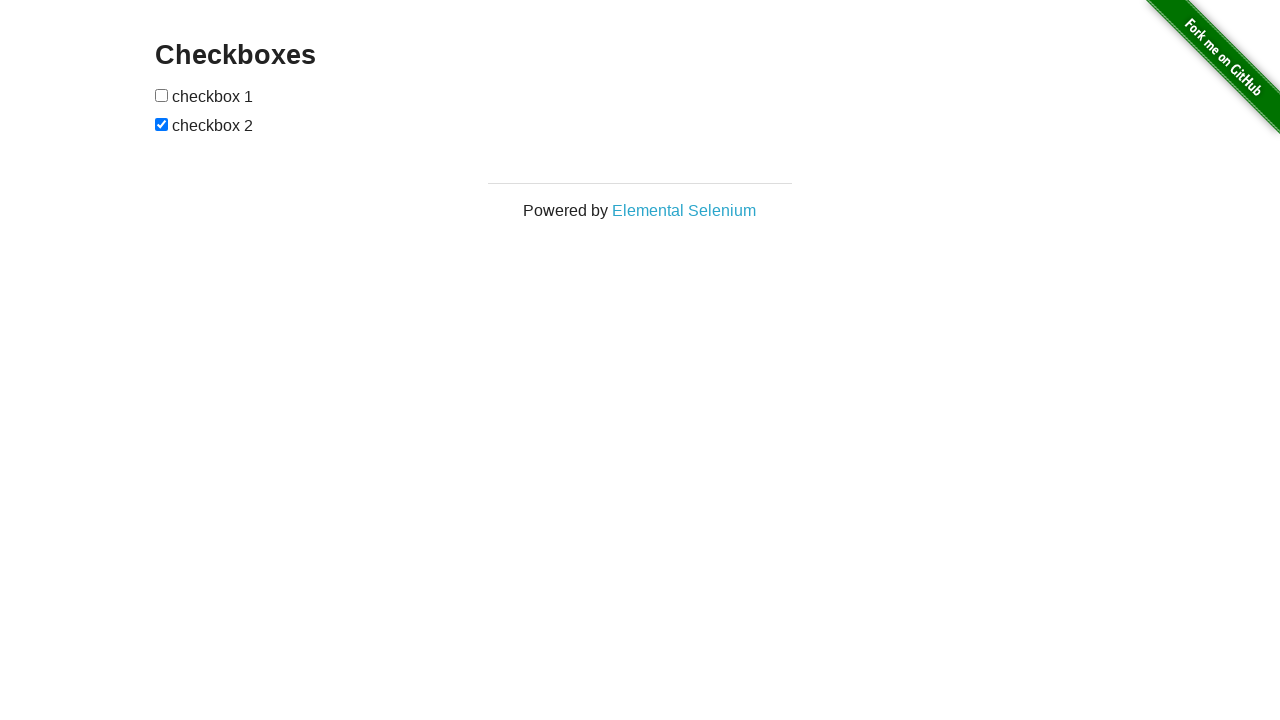

Clicked checkbox 1 to select it at (162, 95) on input[type='checkbox'] >> nth=0
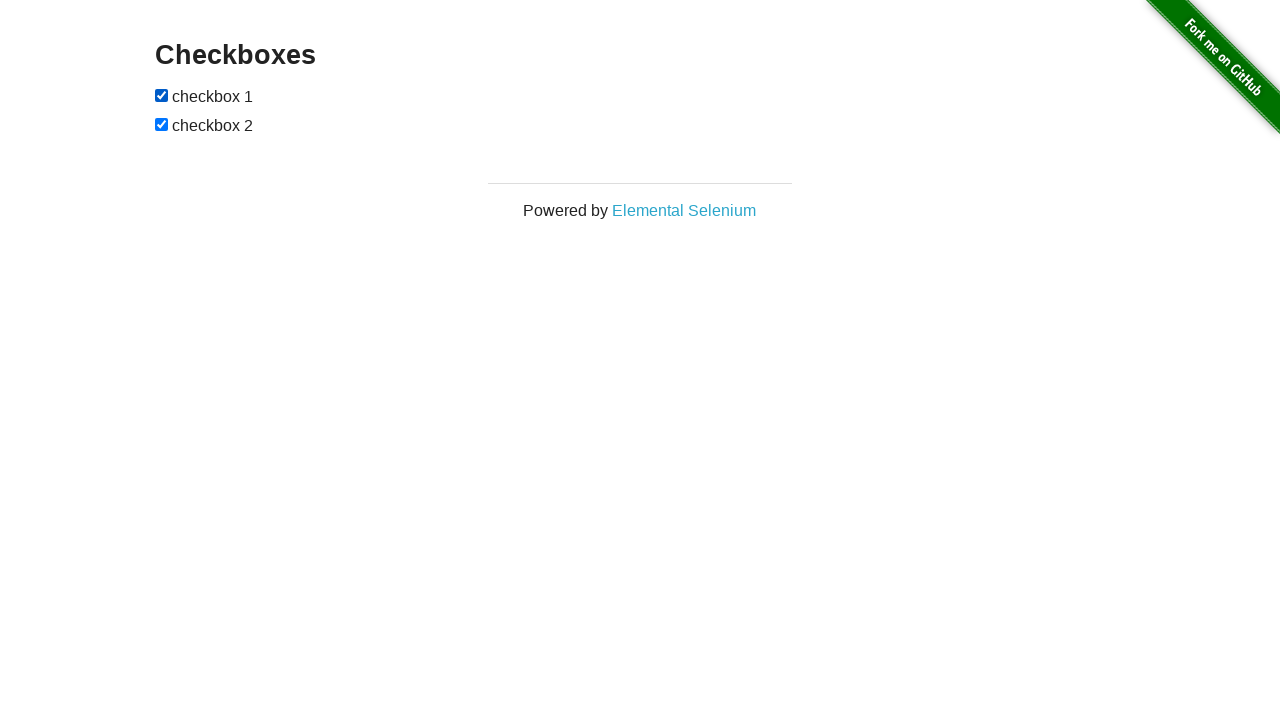

Retrieved checkbox 2 of 2
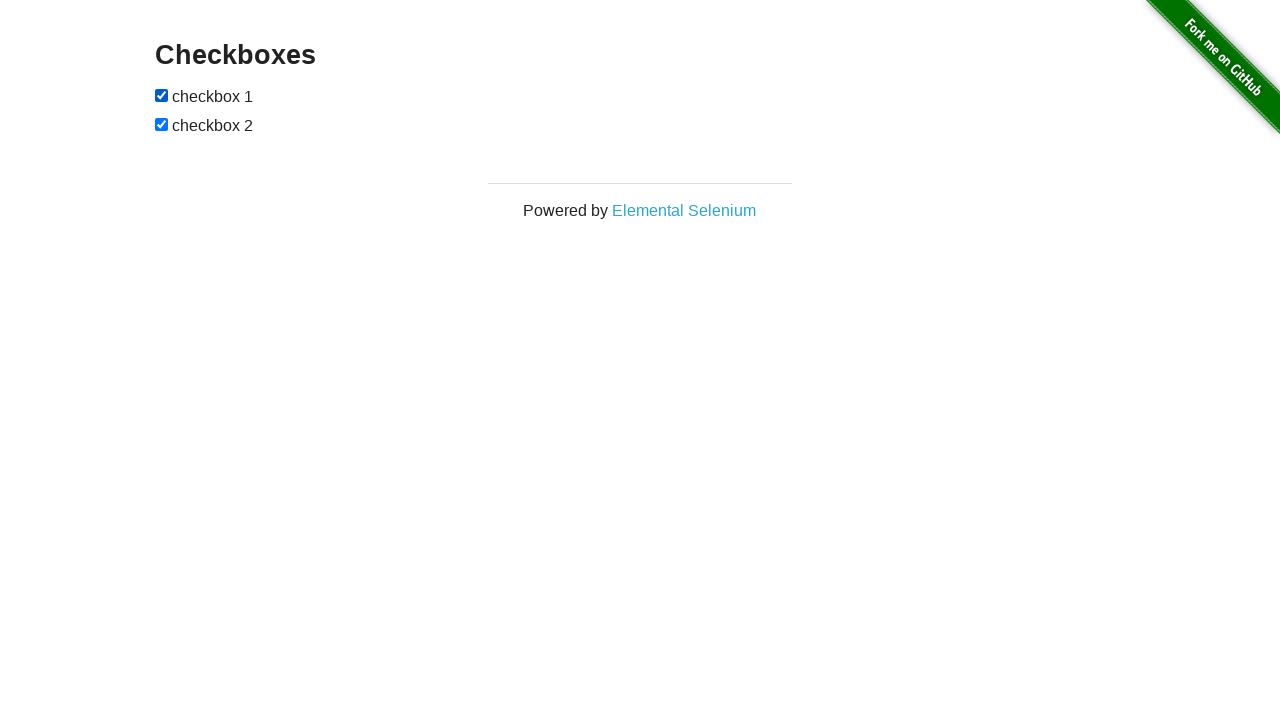

Checkbox 2 is already checked, skipping
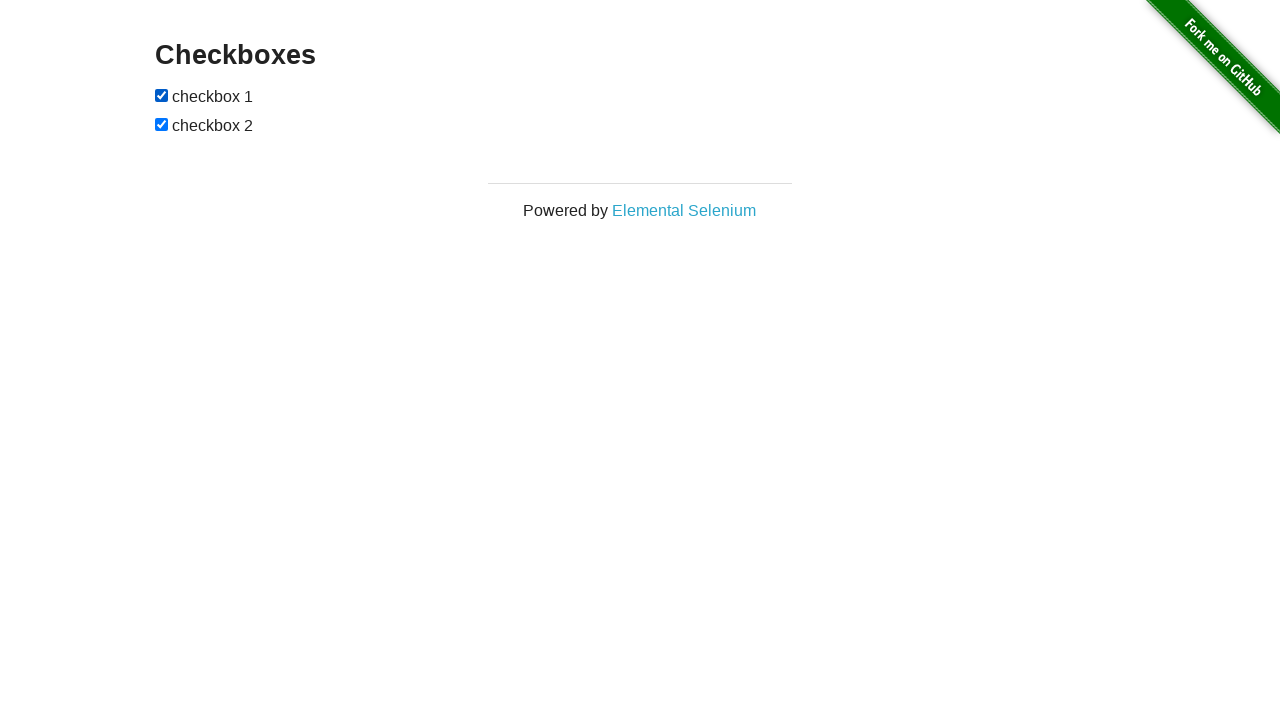

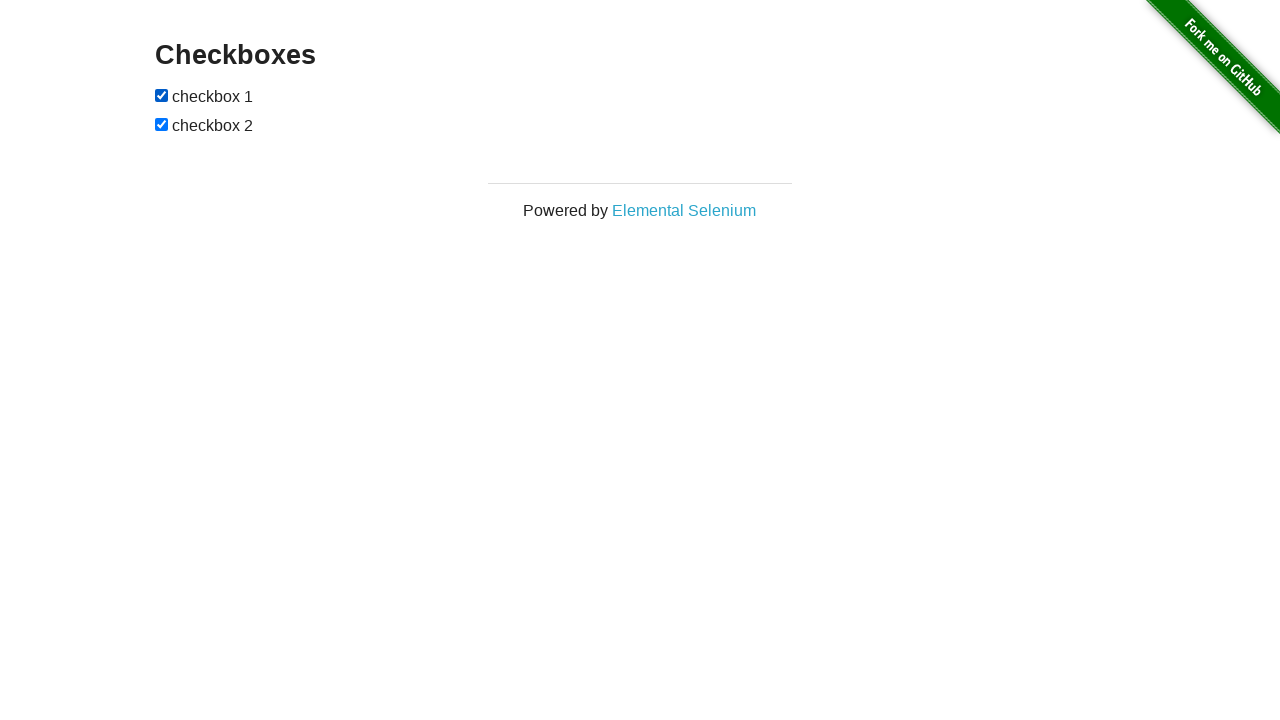